Tests that the complete all checkbox updates state correctly when individual items are checked and unchecked

Starting URL: https://demo.playwright.dev/todomvc

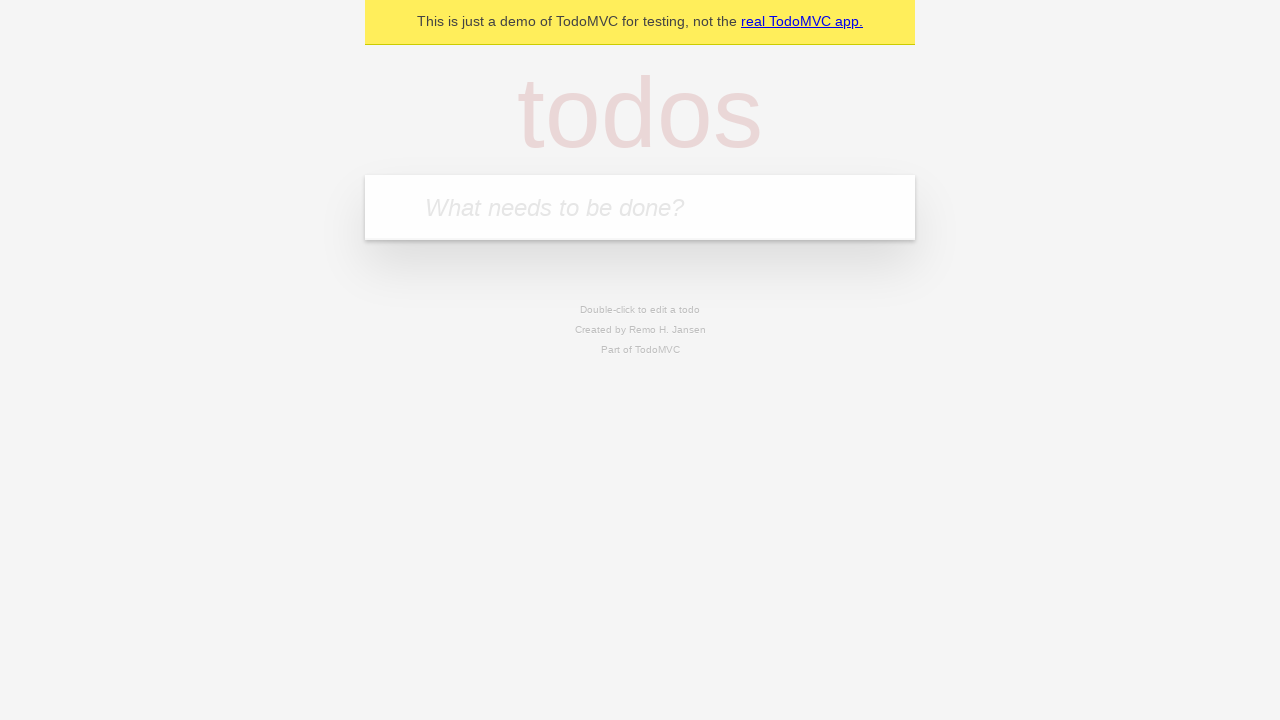

Filled todo input with 'buy some cheese' on internal:attr=[placeholder="What needs to be done?"i]
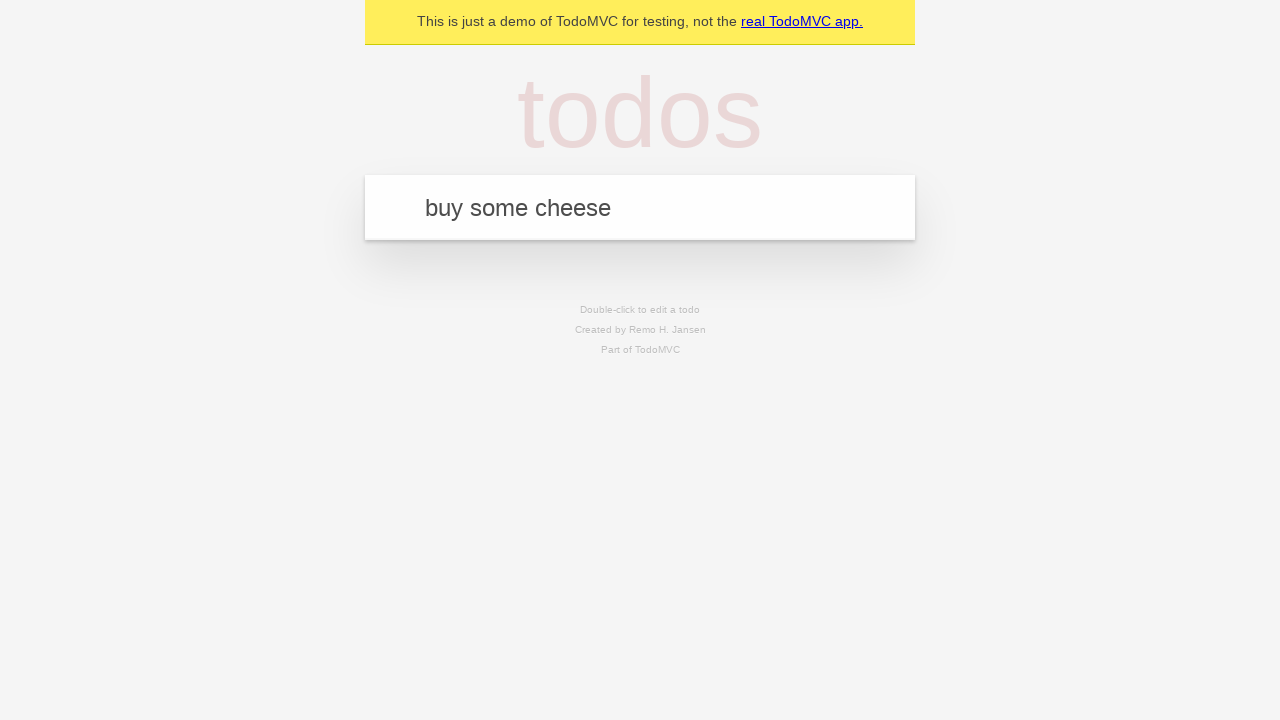

Pressed Enter to add first todo on internal:attr=[placeholder="What needs to be done?"i]
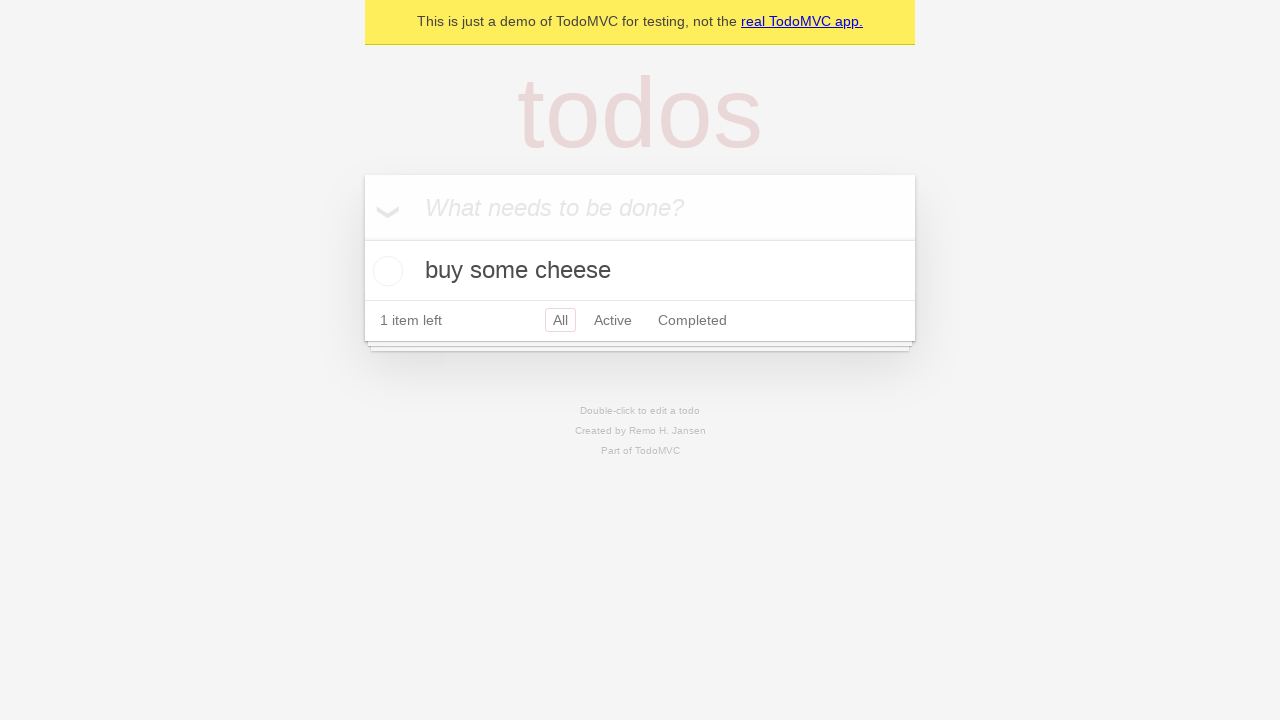

Filled todo input with 'feed the cat' on internal:attr=[placeholder="What needs to be done?"i]
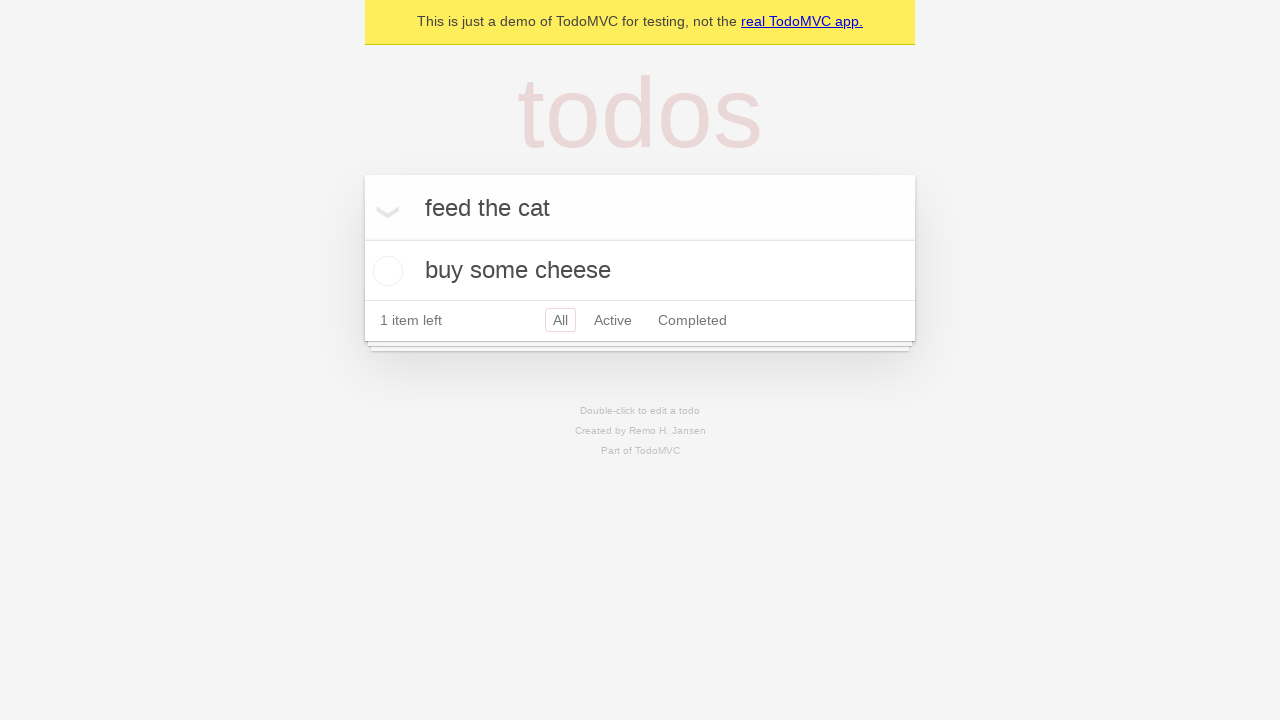

Pressed Enter to add second todo on internal:attr=[placeholder="What needs to be done?"i]
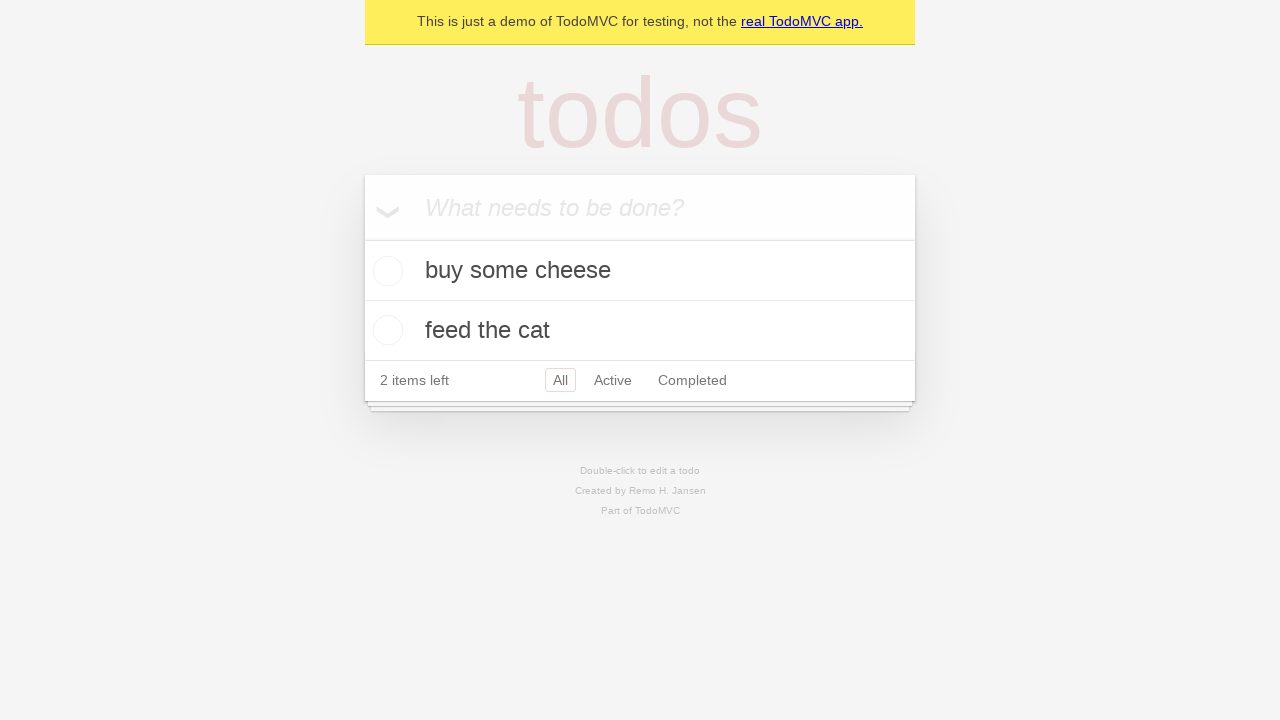

Filled todo input with 'book a doctors appointment' on internal:attr=[placeholder="What needs to be done?"i]
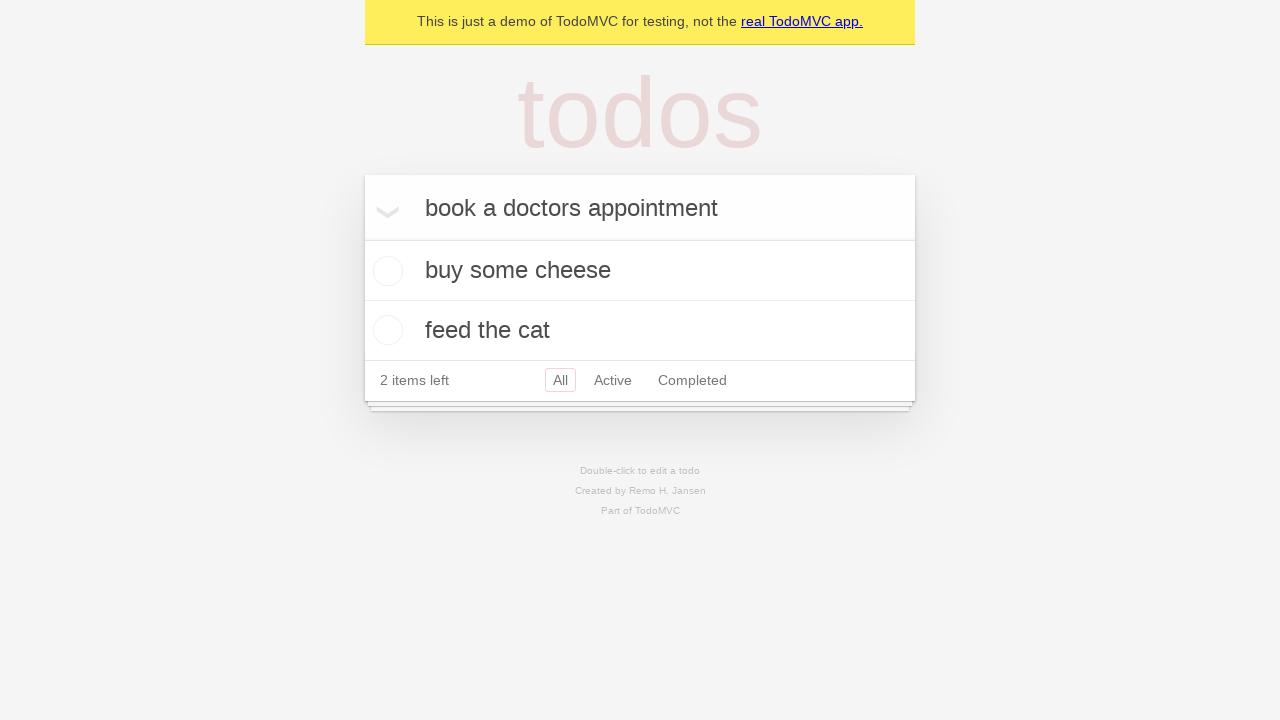

Pressed Enter to add third todo on internal:attr=[placeholder="What needs to be done?"i]
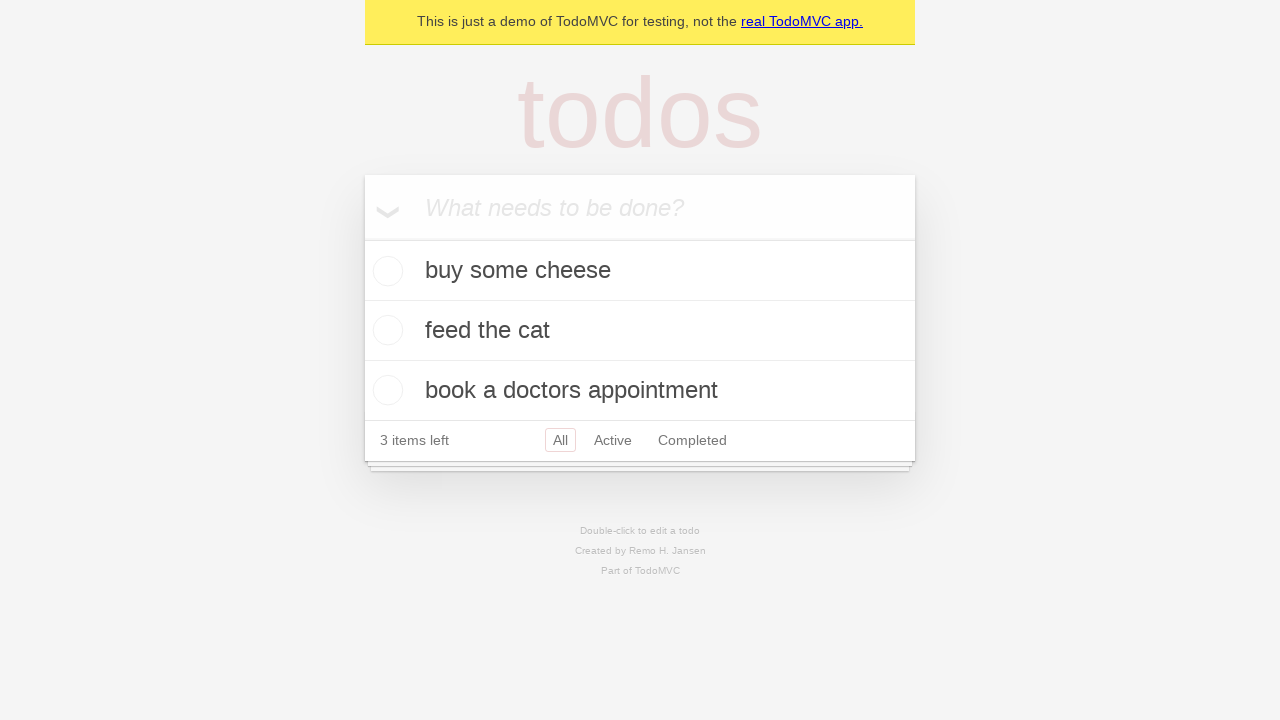

Clicked 'Mark all as complete' checkbox to check all todos at (362, 238) on internal:label="Mark all as complete"i
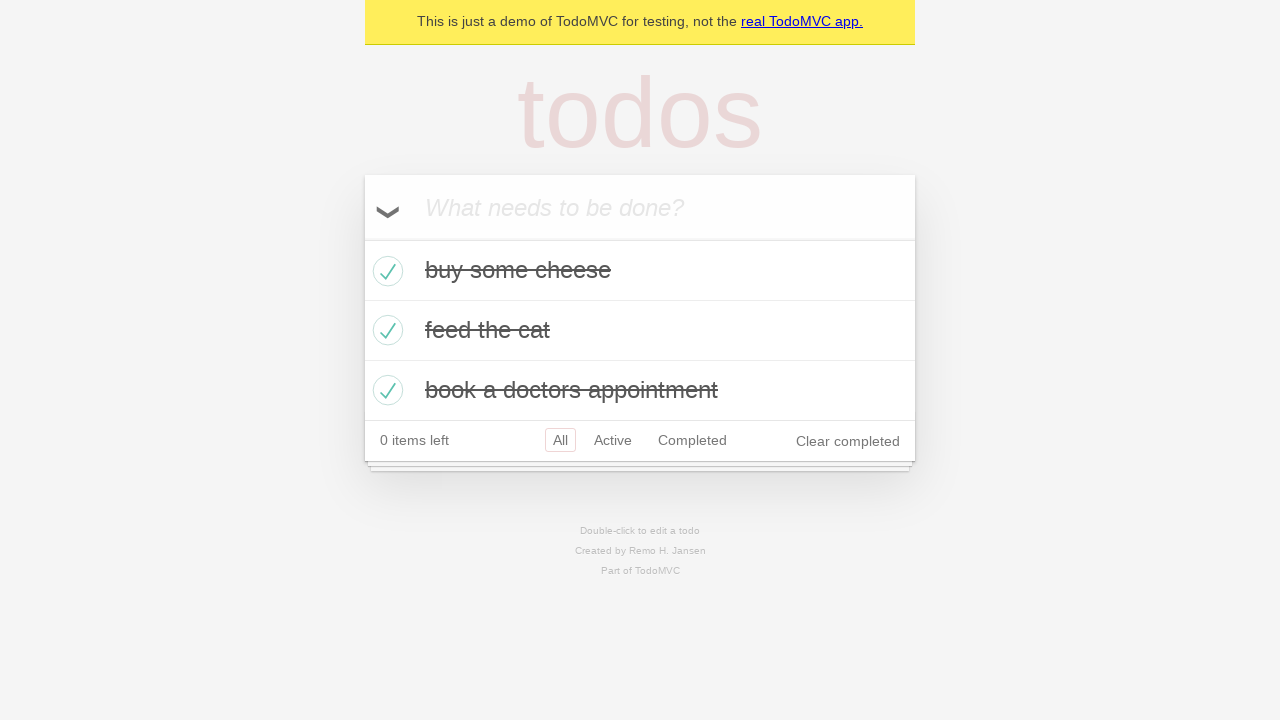

Unchecked the first todo item at (385, 271) on [data-testid='todo-item'] >> nth=0 >> internal:role=checkbox
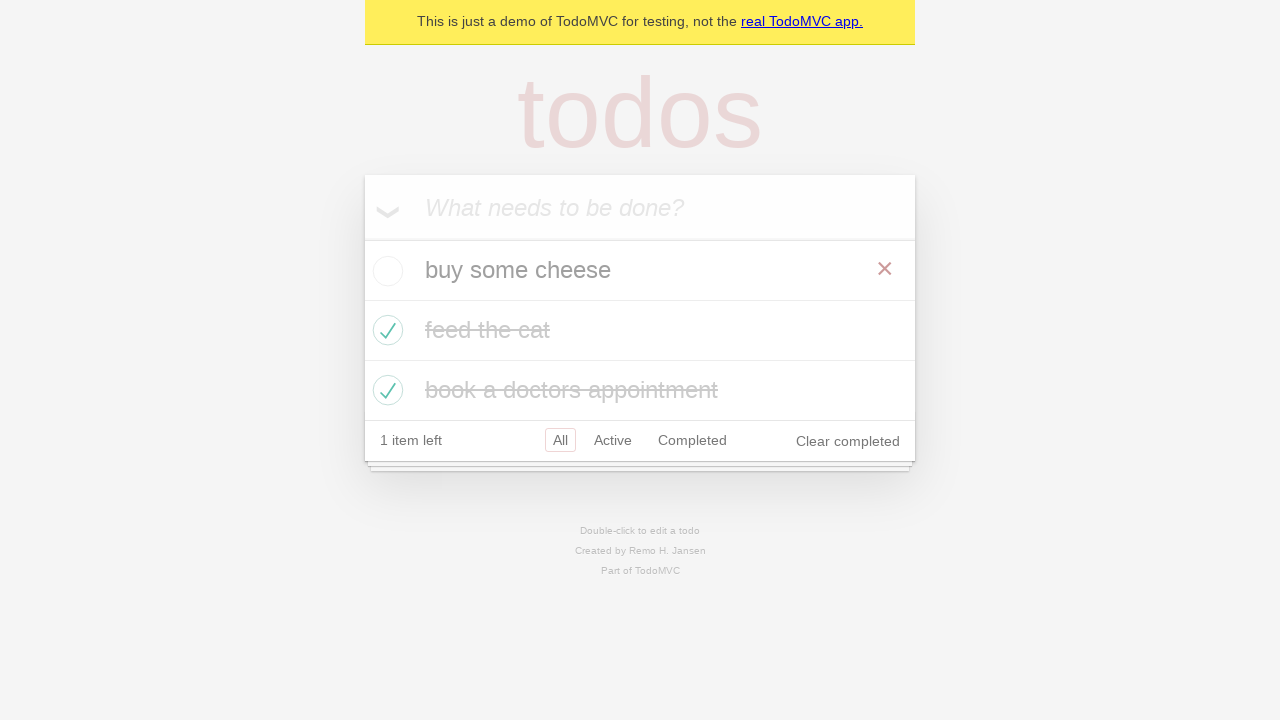

Re-checked the first todo item at (385, 271) on [data-testid='todo-item'] >> nth=0 >> internal:role=checkbox
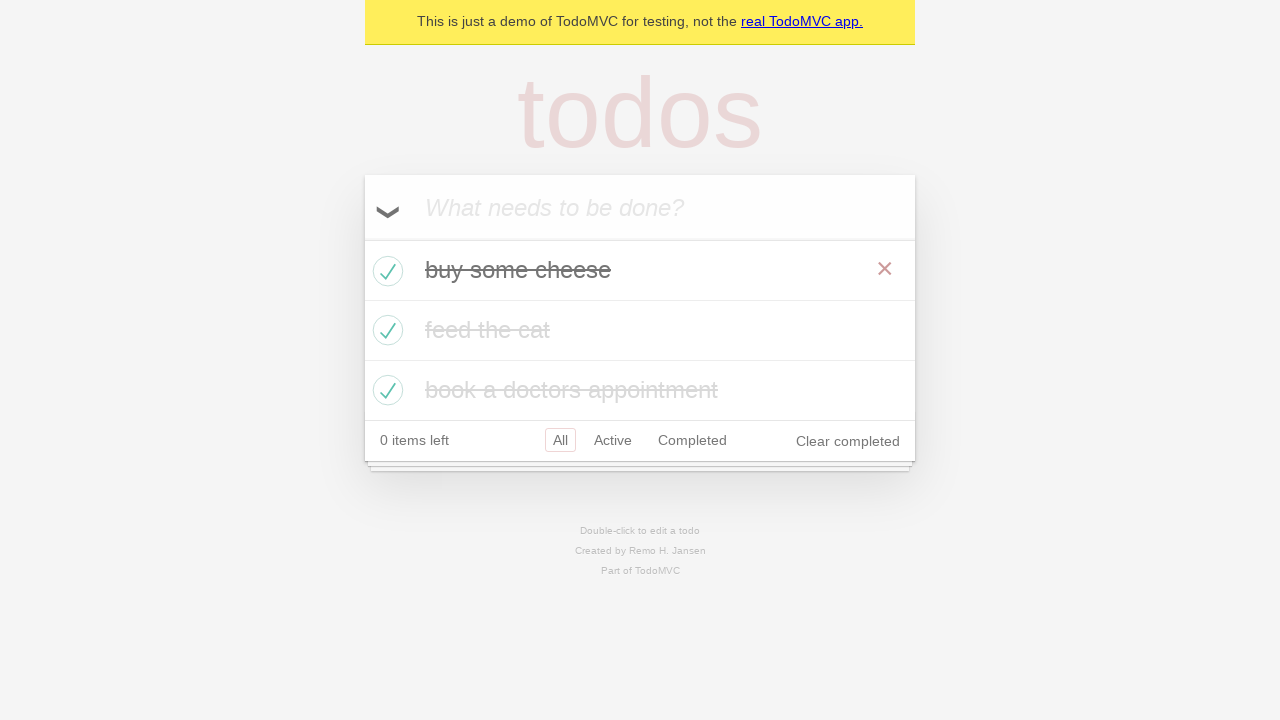

Waited 500ms for state to settle
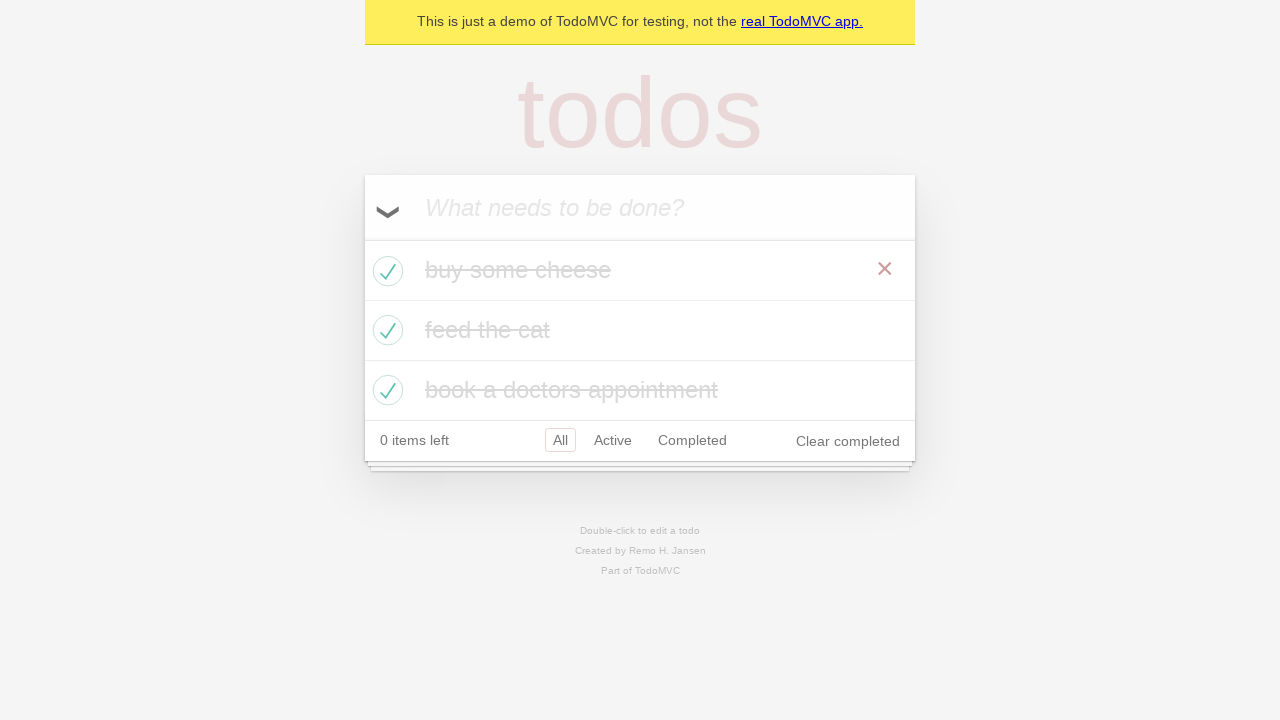

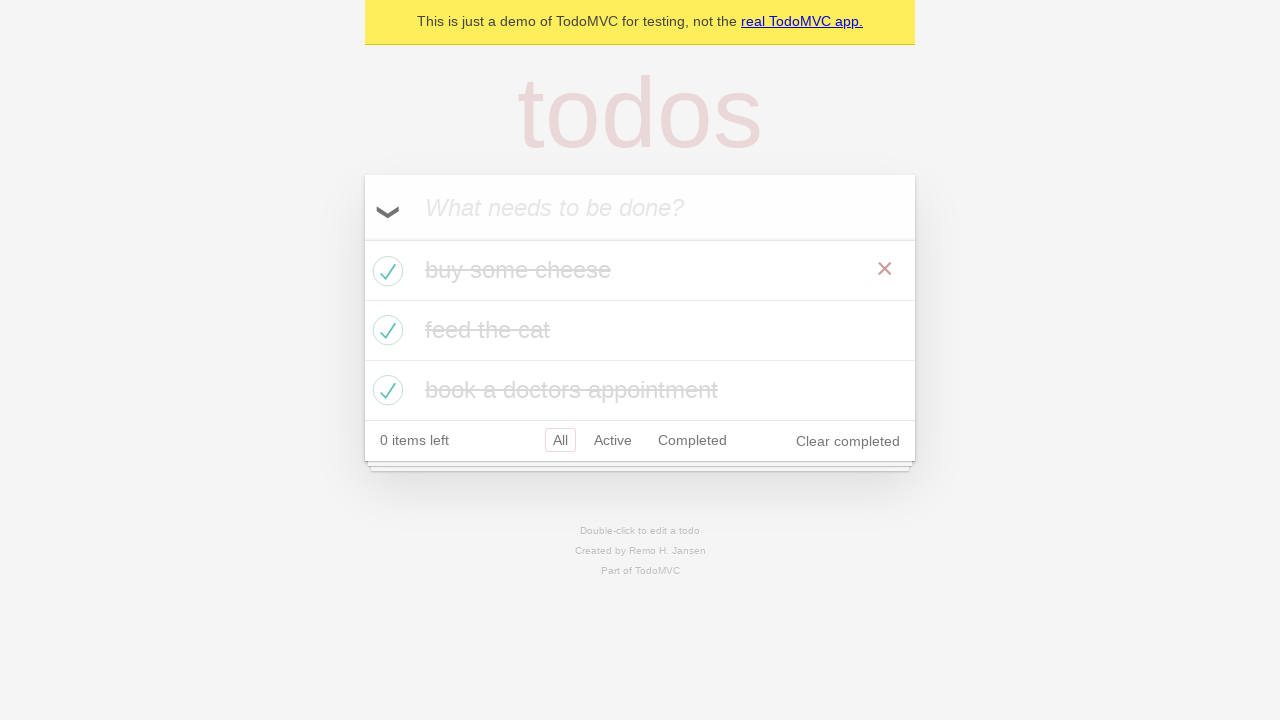